Tests multi-selection functionality on jQuery UI selectable demo by holding down the modifier key and clicking multiple items

Starting URL: https://jqueryui.com/selectable/

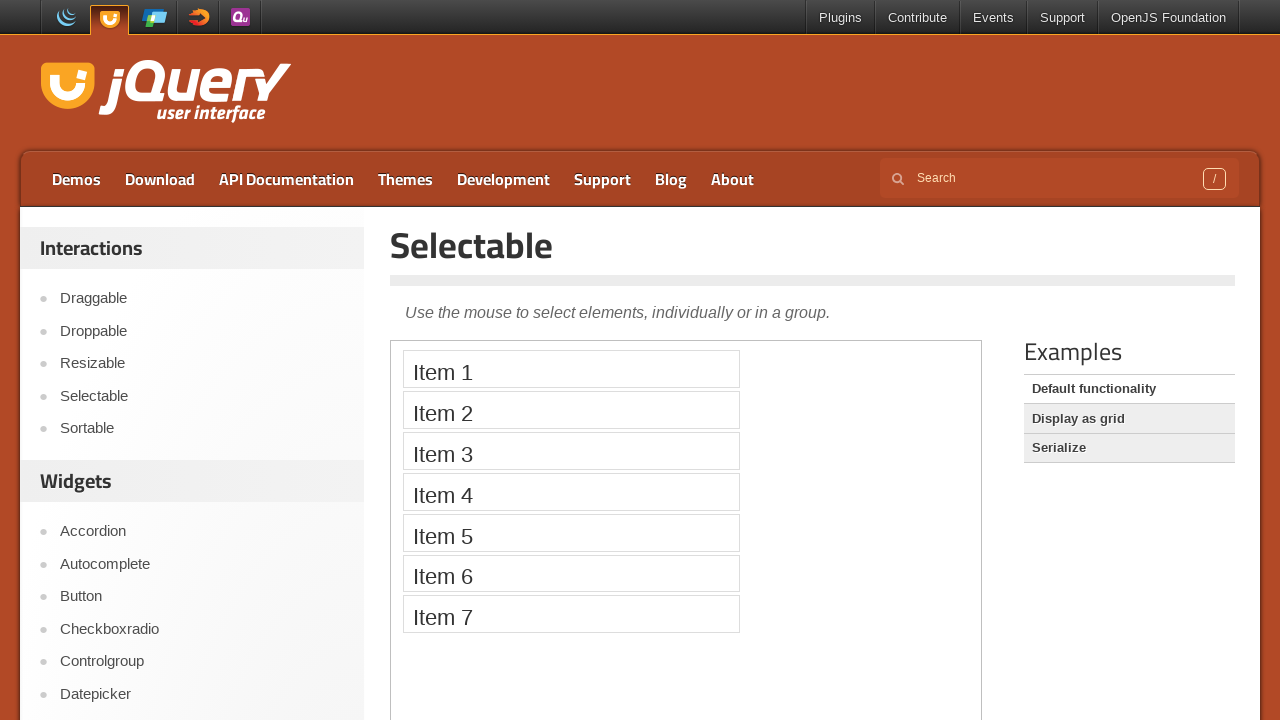

Located the iframe containing the selectable demo
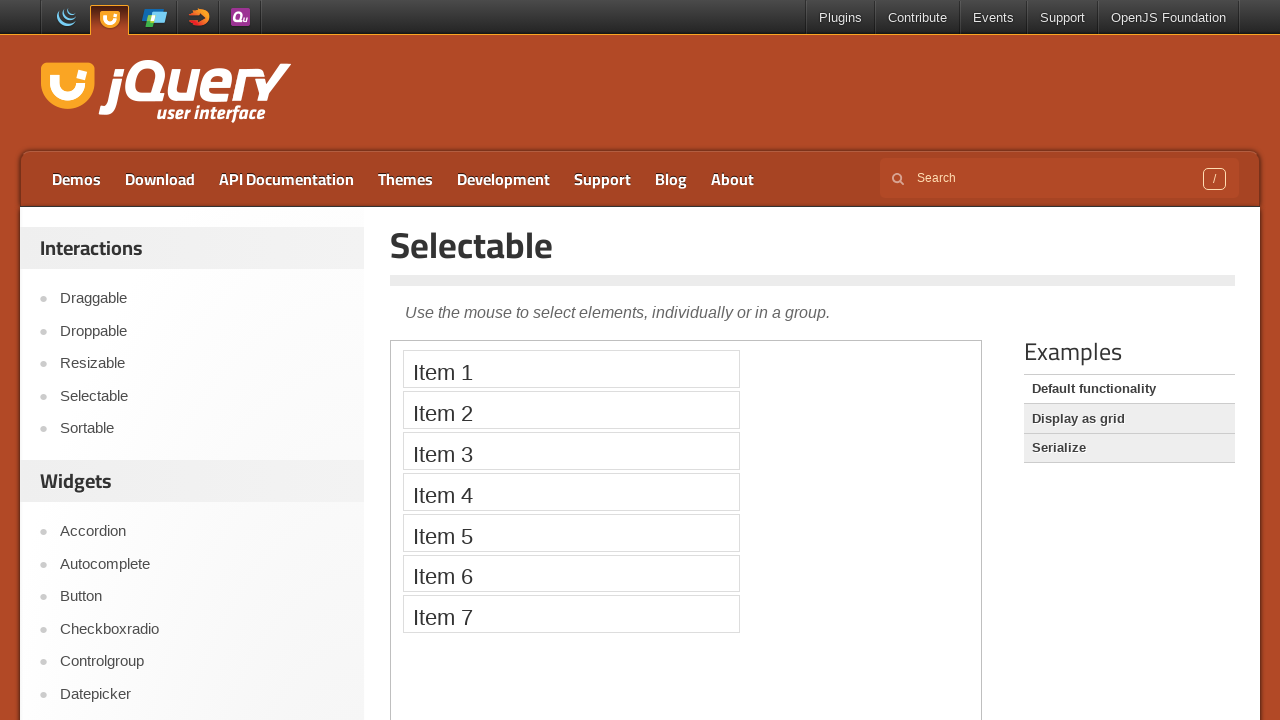

Located the first selectable item
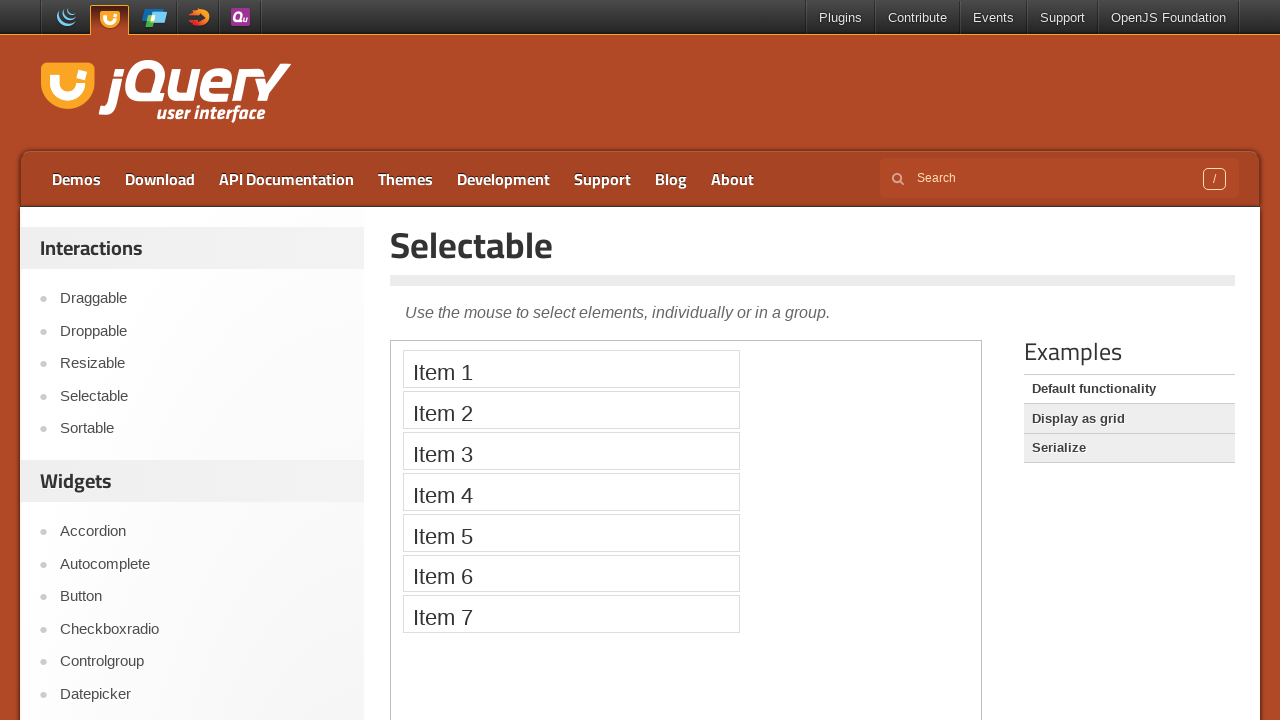

Located the third selectable item
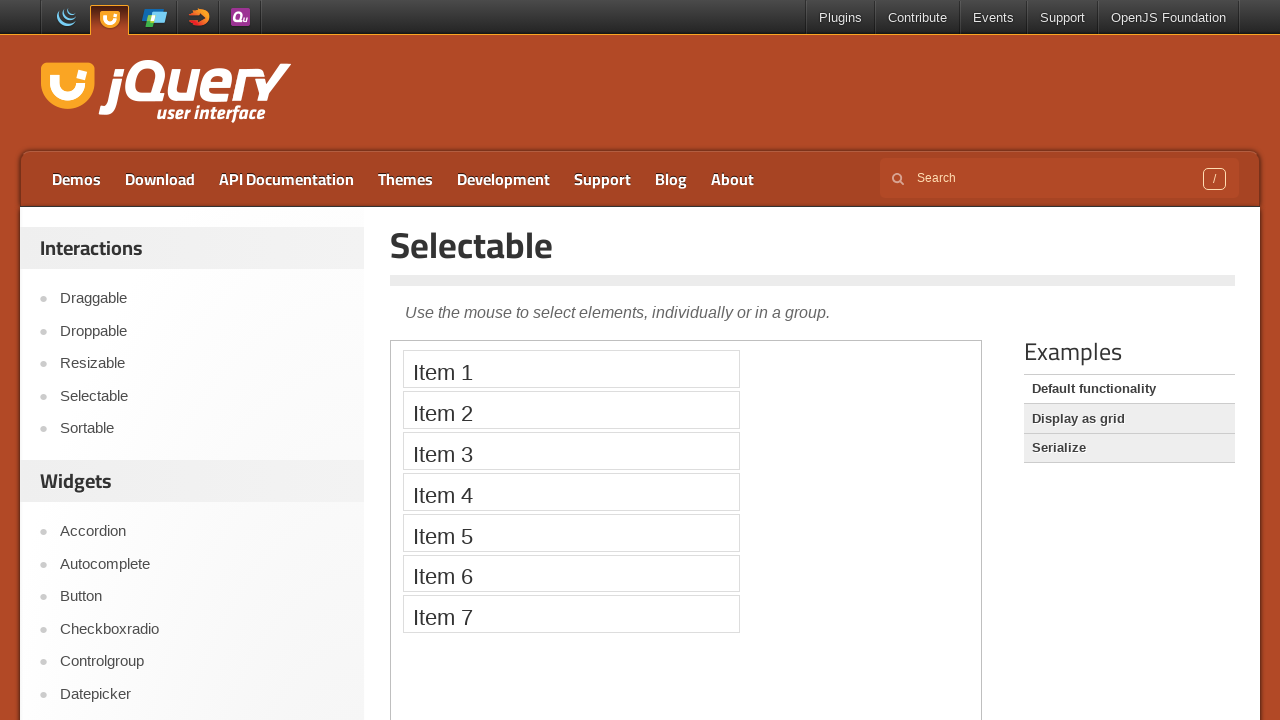

Located the fifth selectable item
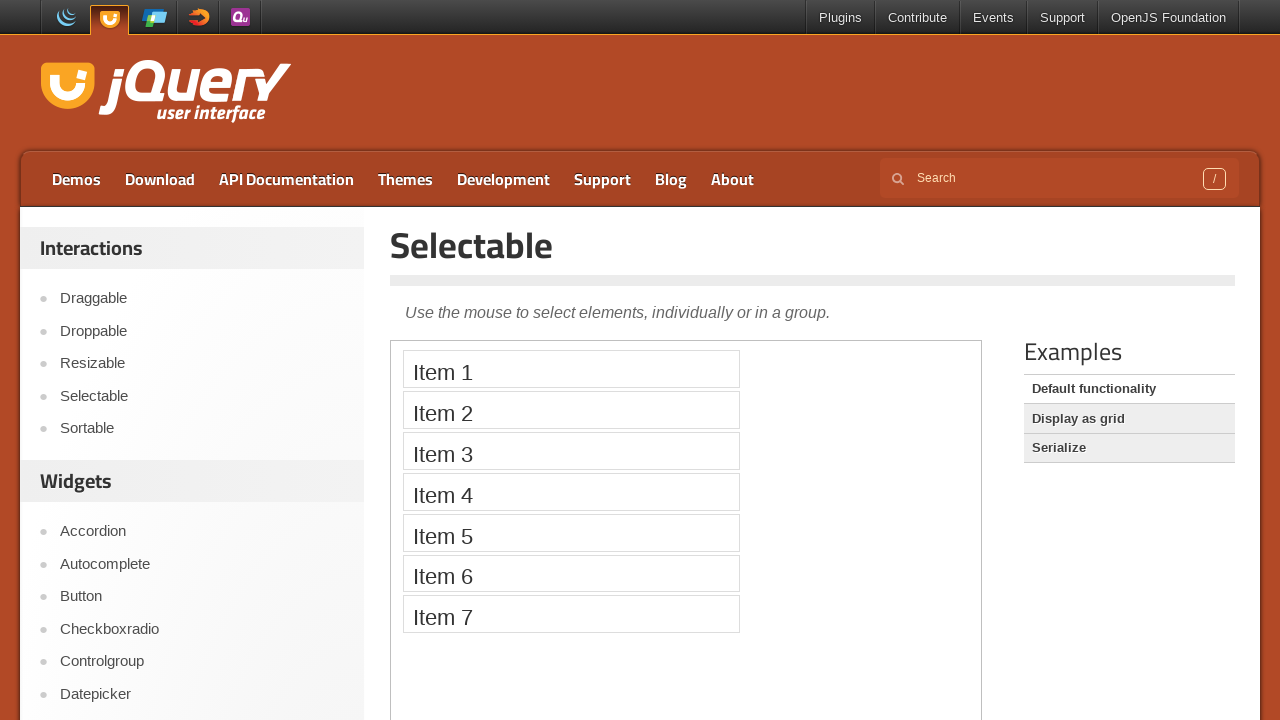

Pressed Control key to start multi-selection
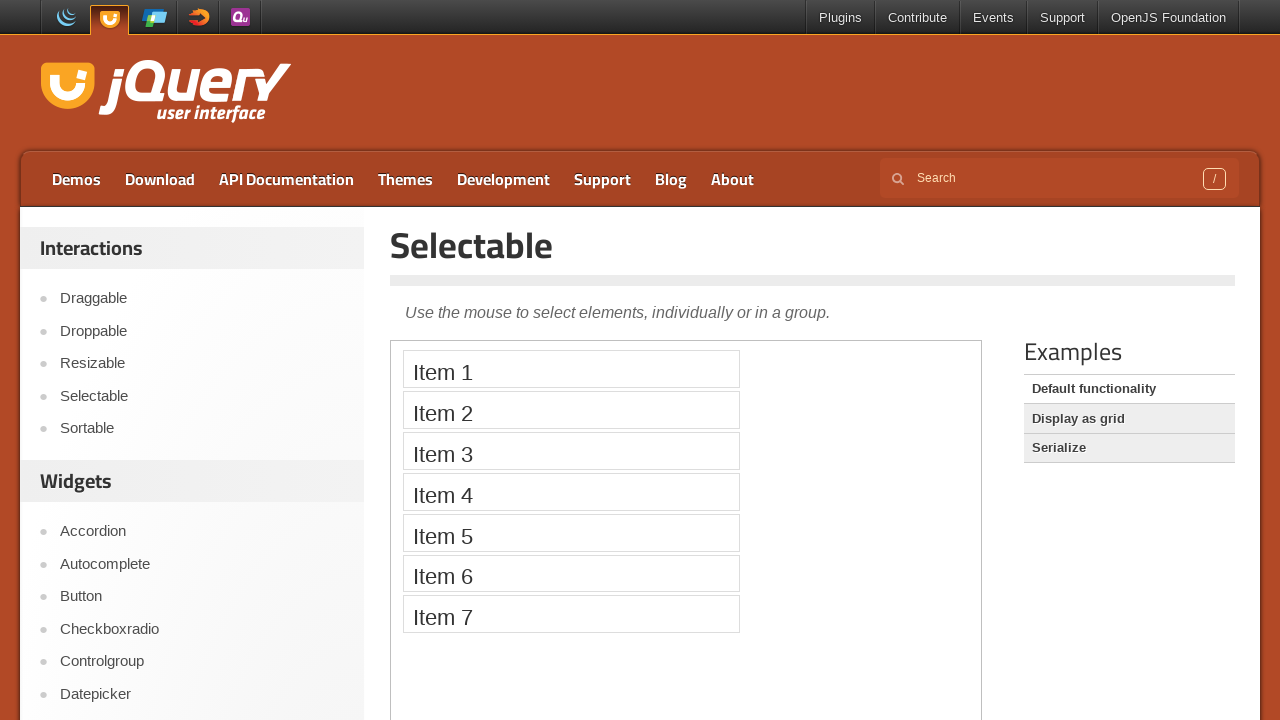

Clicked the first selectable item while holding Control at (571, 369) on iframe >> nth=0 >> internal:control=enter-frame >> ol#selectable > li:nth-child(
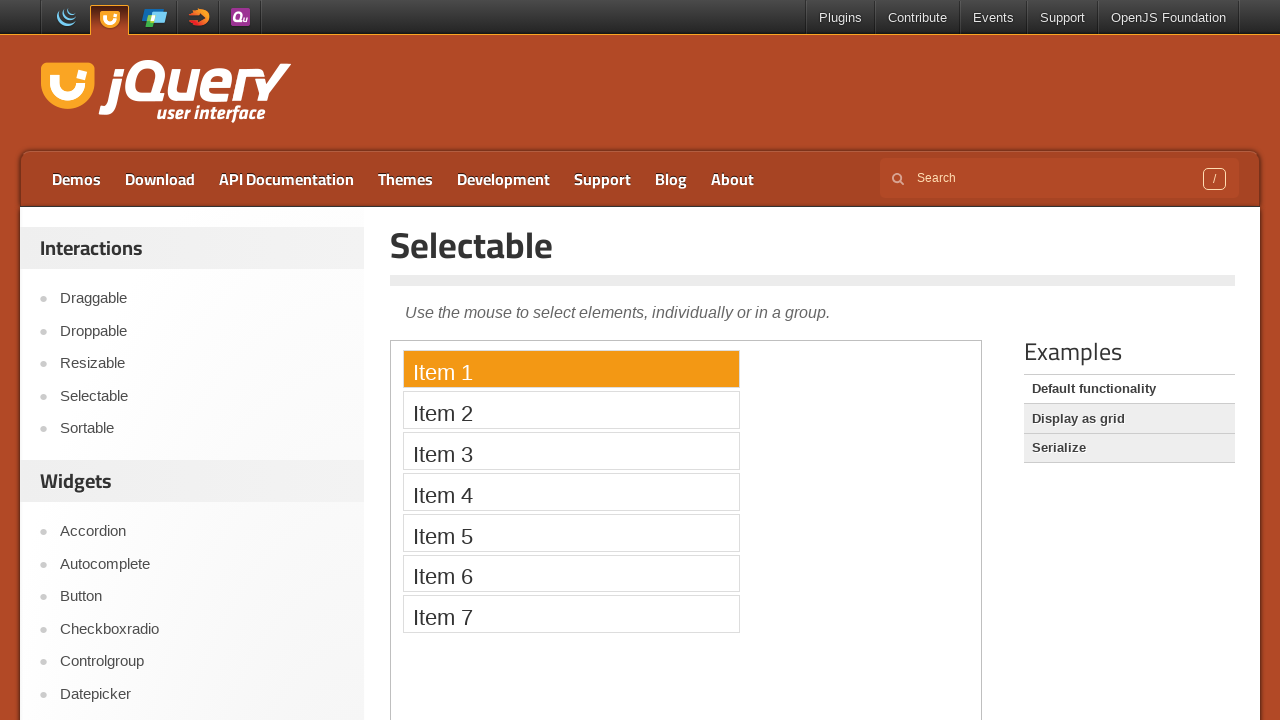

Clicked the third selectable item while holding Control at (571, 451) on iframe >> nth=0 >> internal:control=enter-frame >> ol#selectable > li:nth-child(
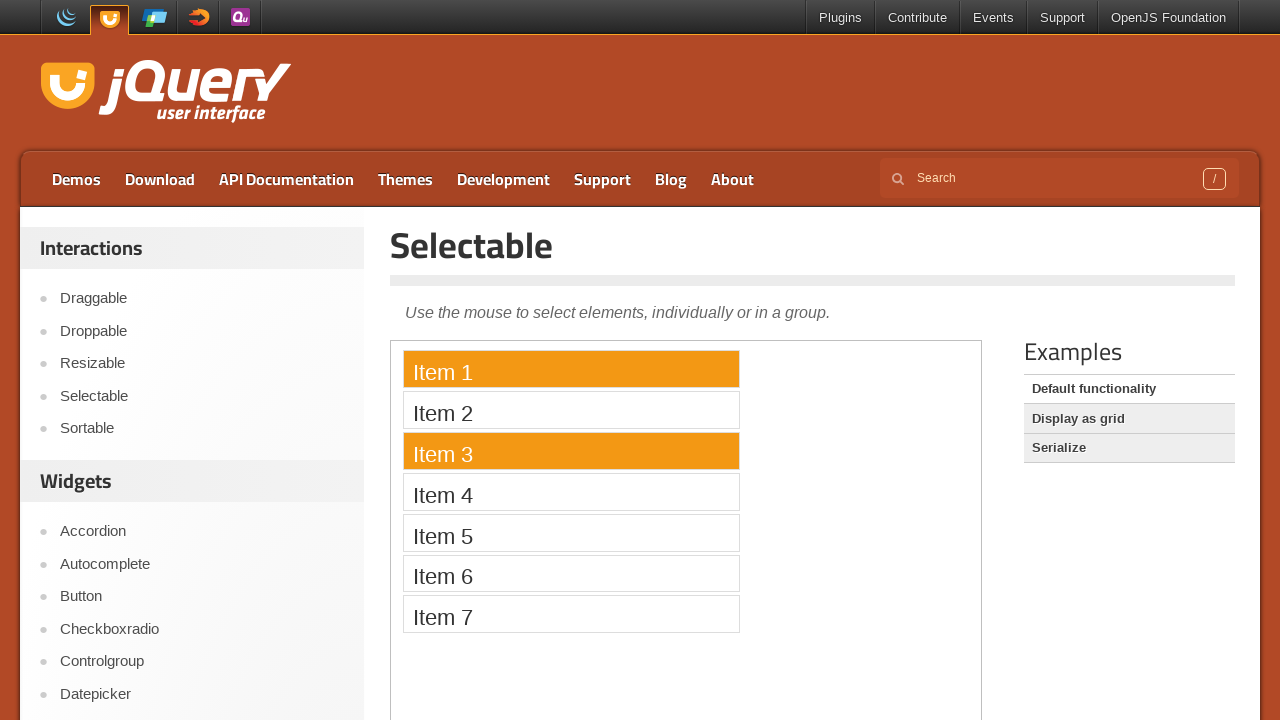

Clicked the fifth selectable item while holding Control at (571, 532) on iframe >> nth=0 >> internal:control=enter-frame >> ol#selectable > li:nth-child(
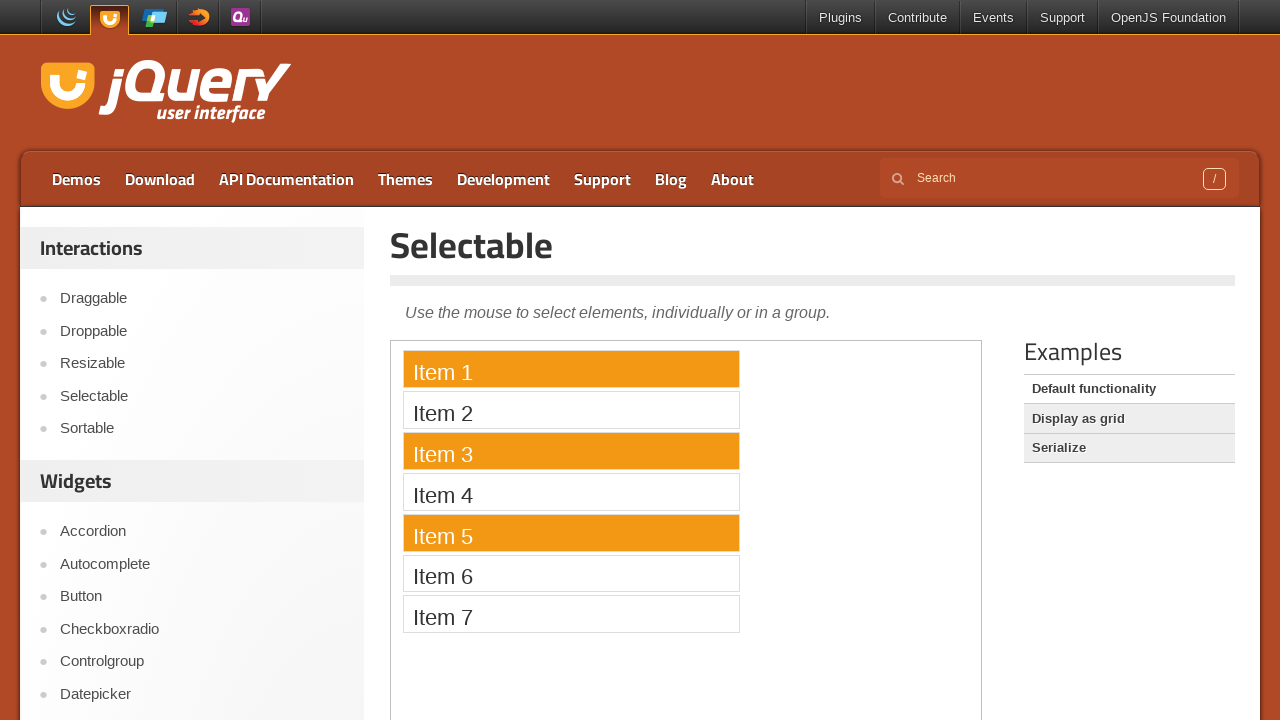

Released Control key to complete multi-selection
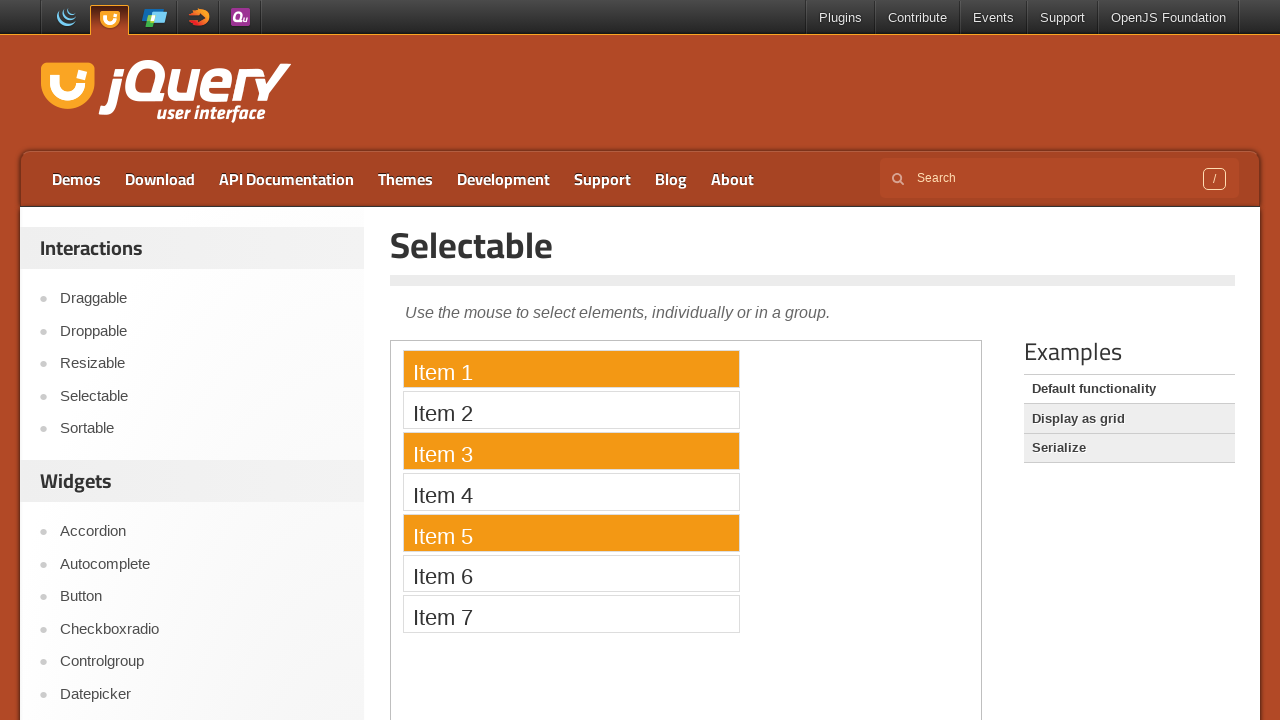

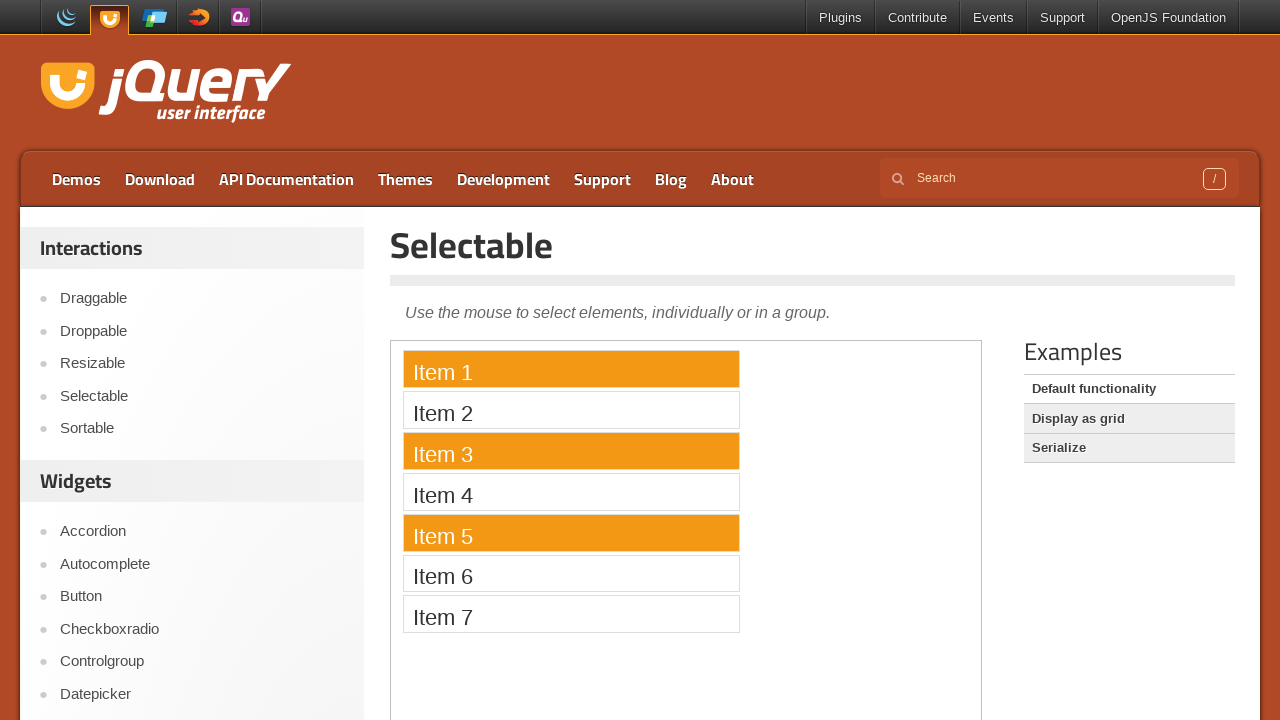